Tests multiple window handling by clicking a link to open a new window, switching to the child window to read content, then switching back to the parent window to verify content.

Starting URL: http://the-internet.herokuapp.com/

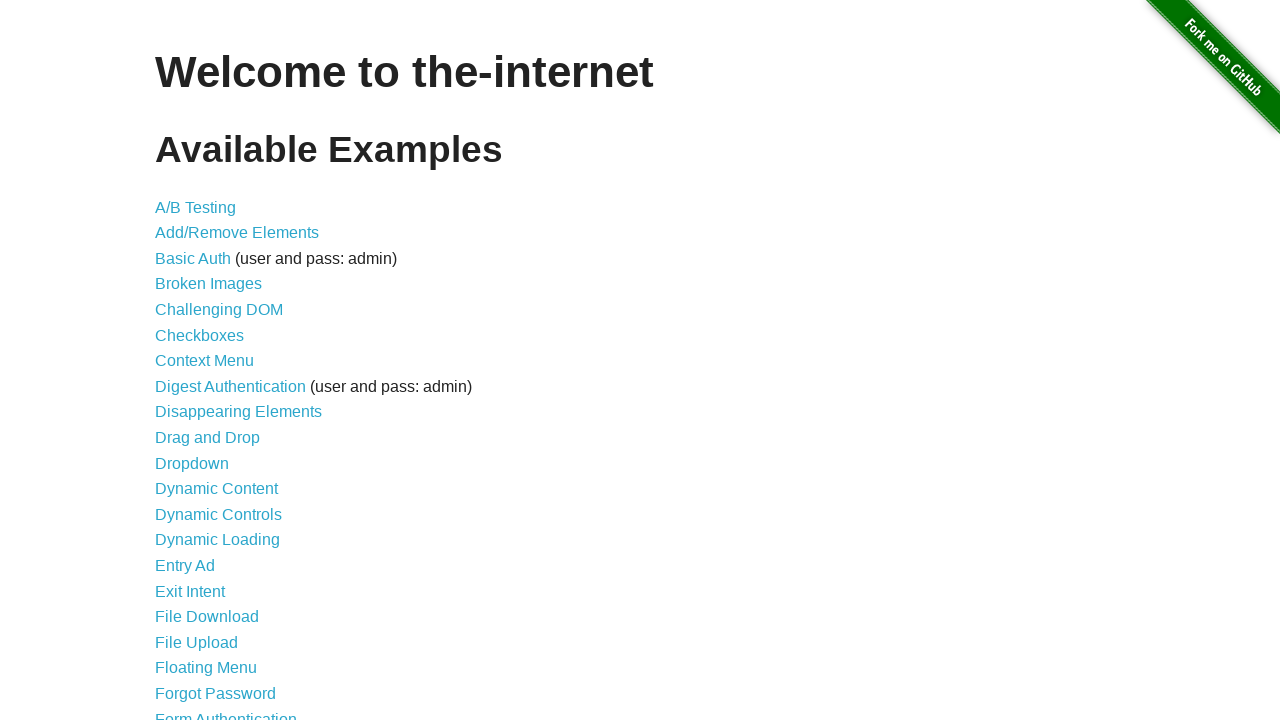

Clicked on 'Multiple Windows' link at (218, 369) on text=Multiple Windows
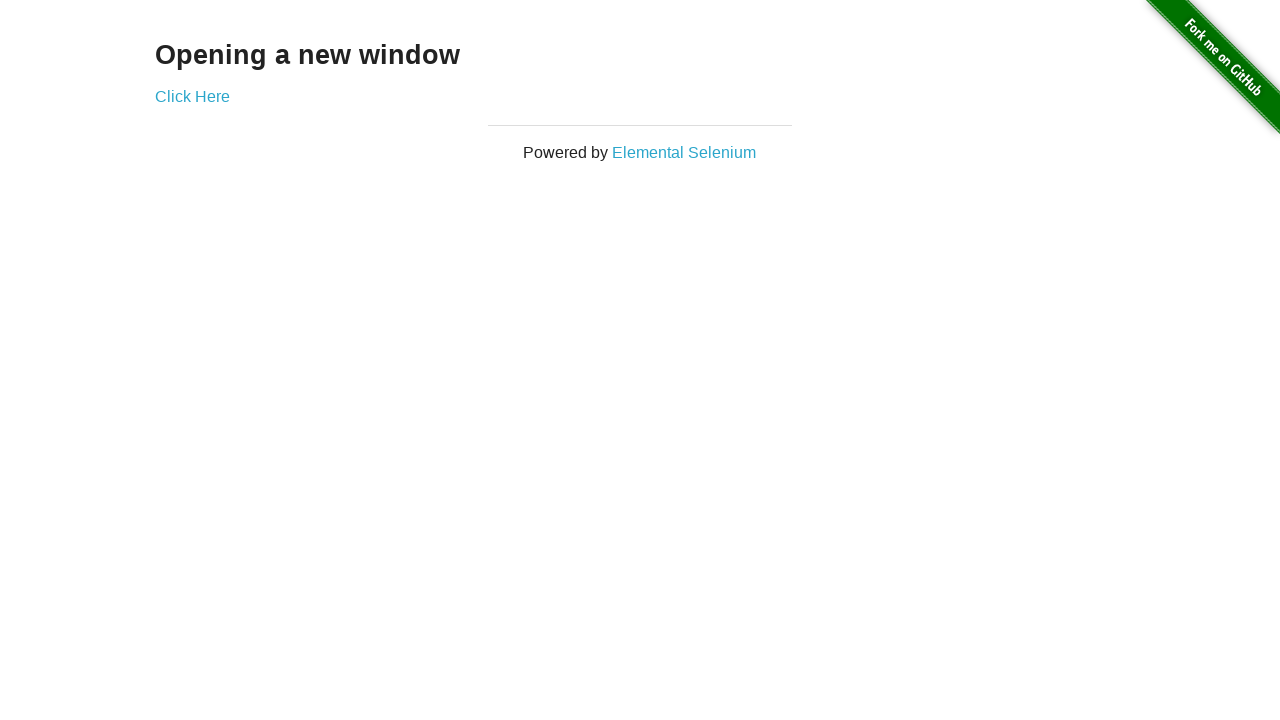

Clicked link to open new window at (192, 96) on a[href*='windows']
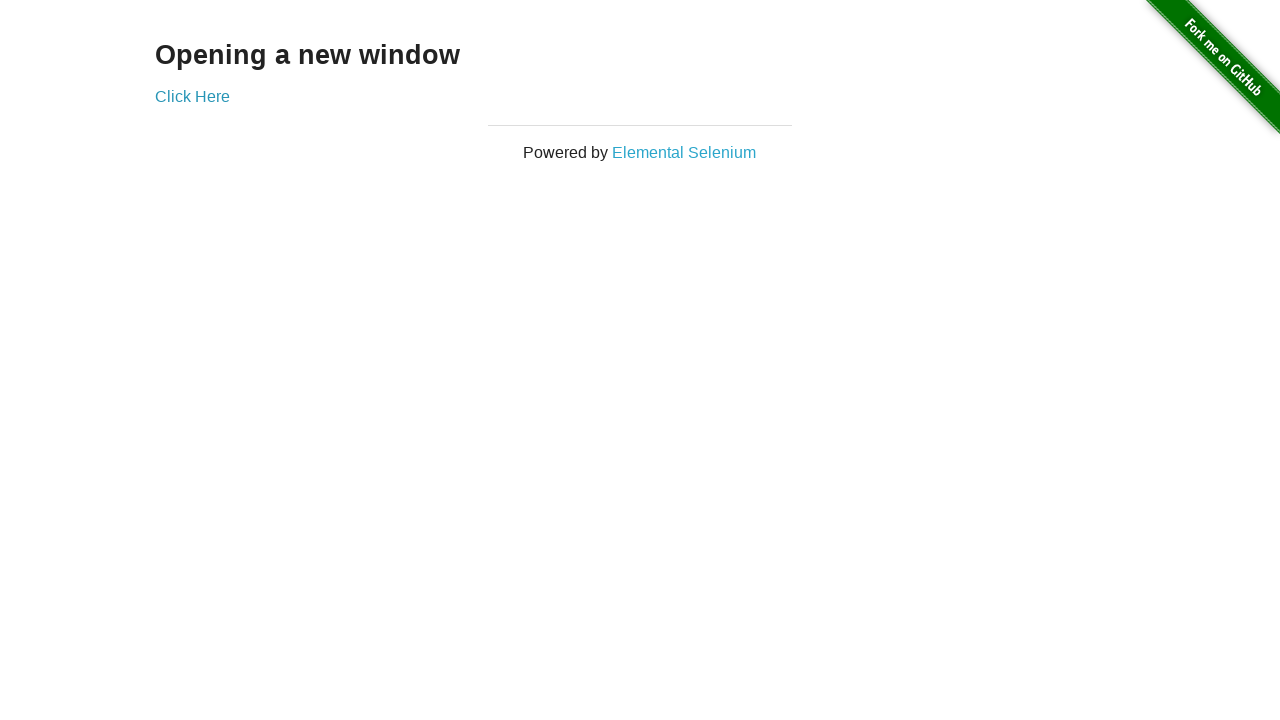

Retrieved new child window page object
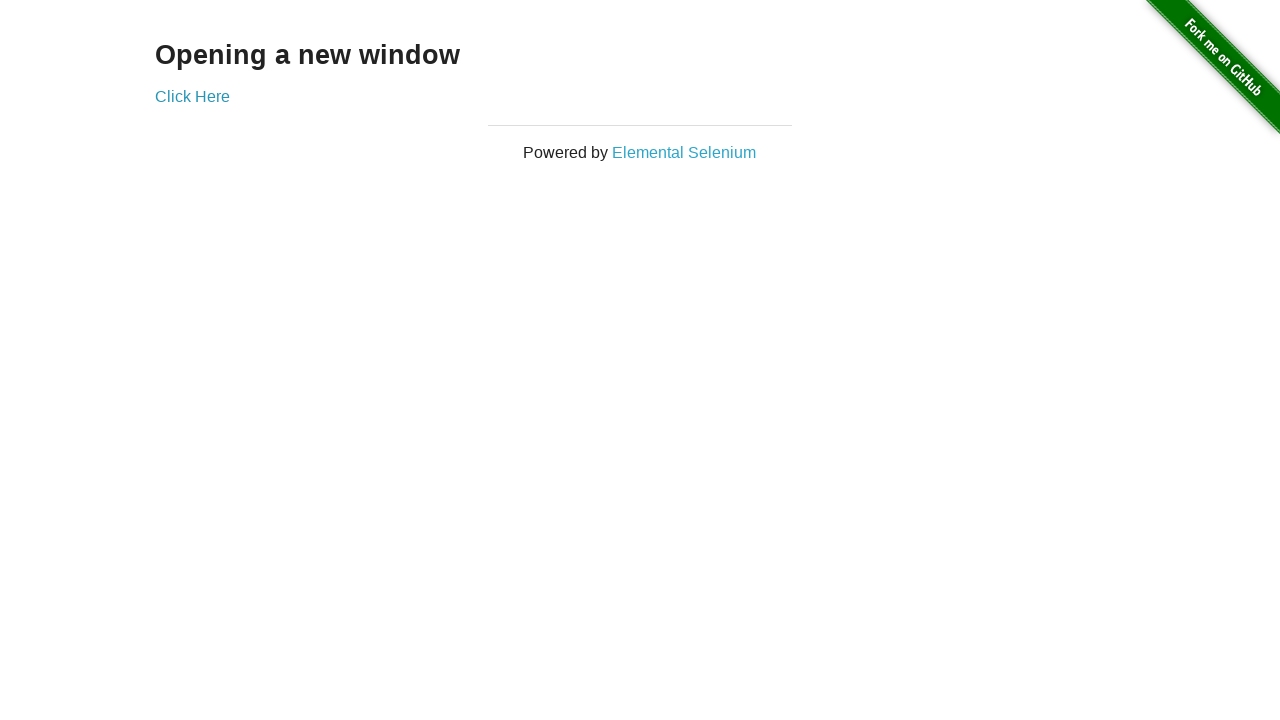

Child window loaded and h3 element found
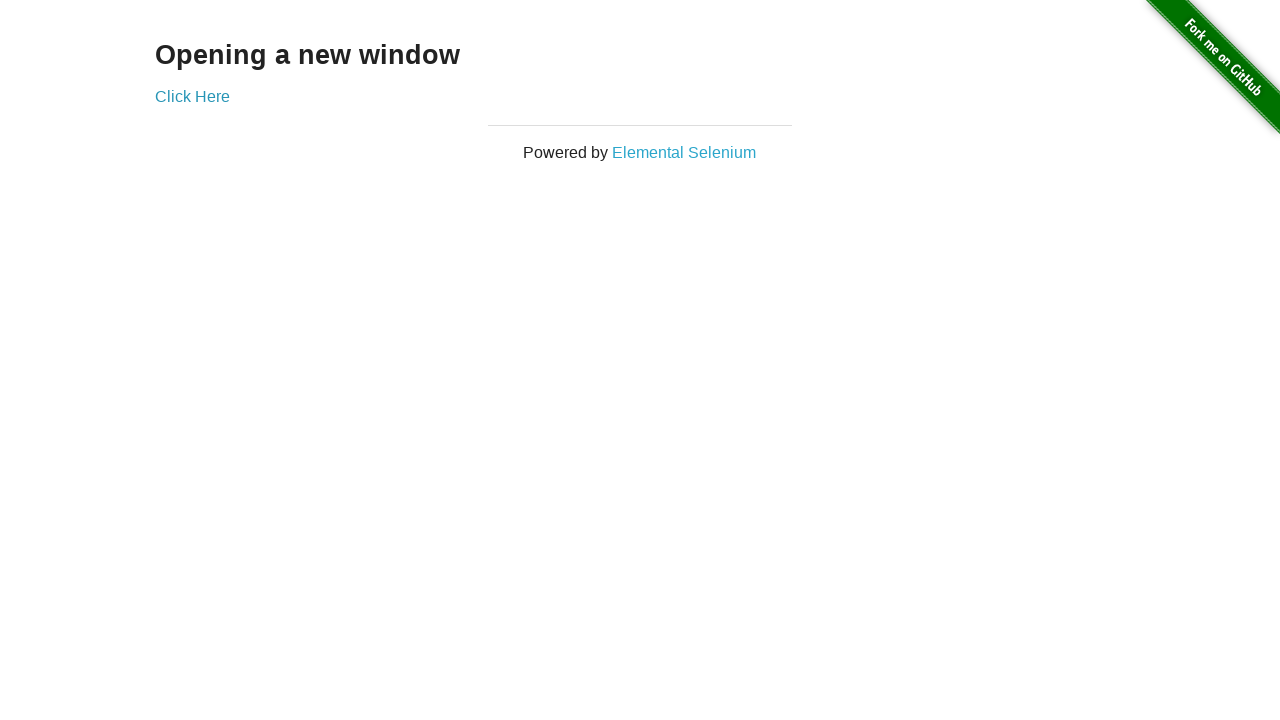

Read child window content: 'New Window'
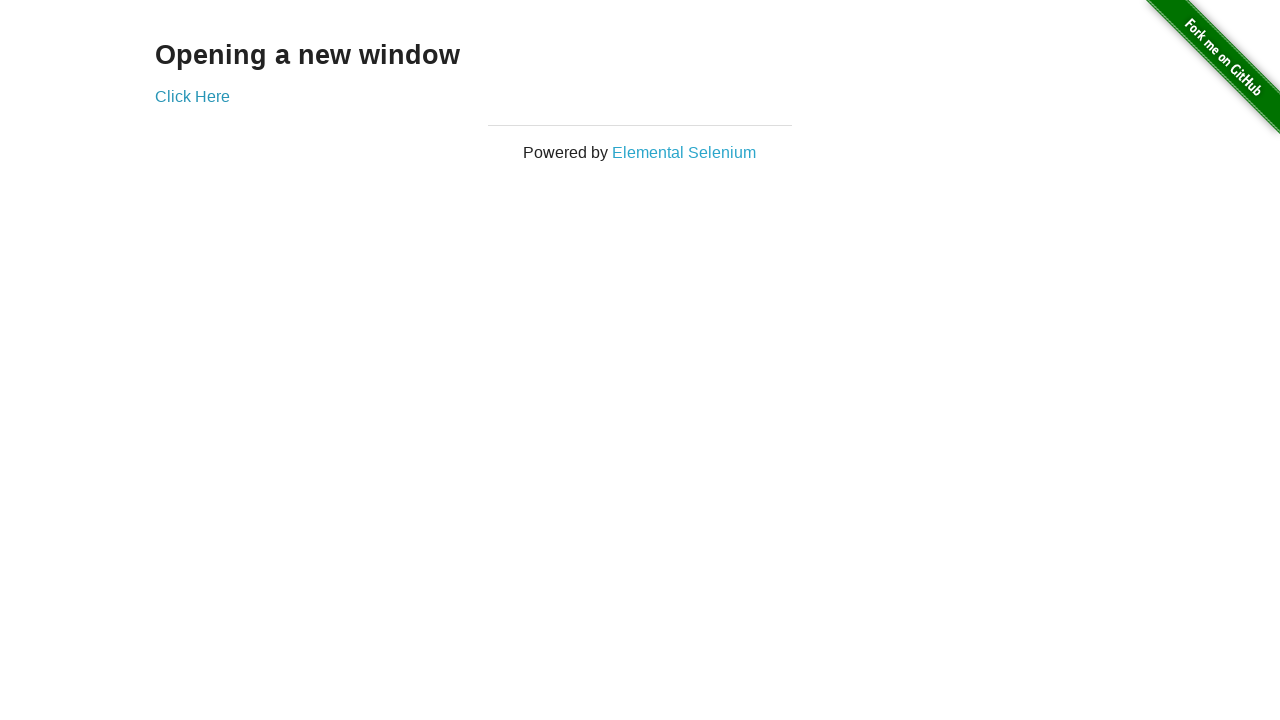

Switched back to parent window
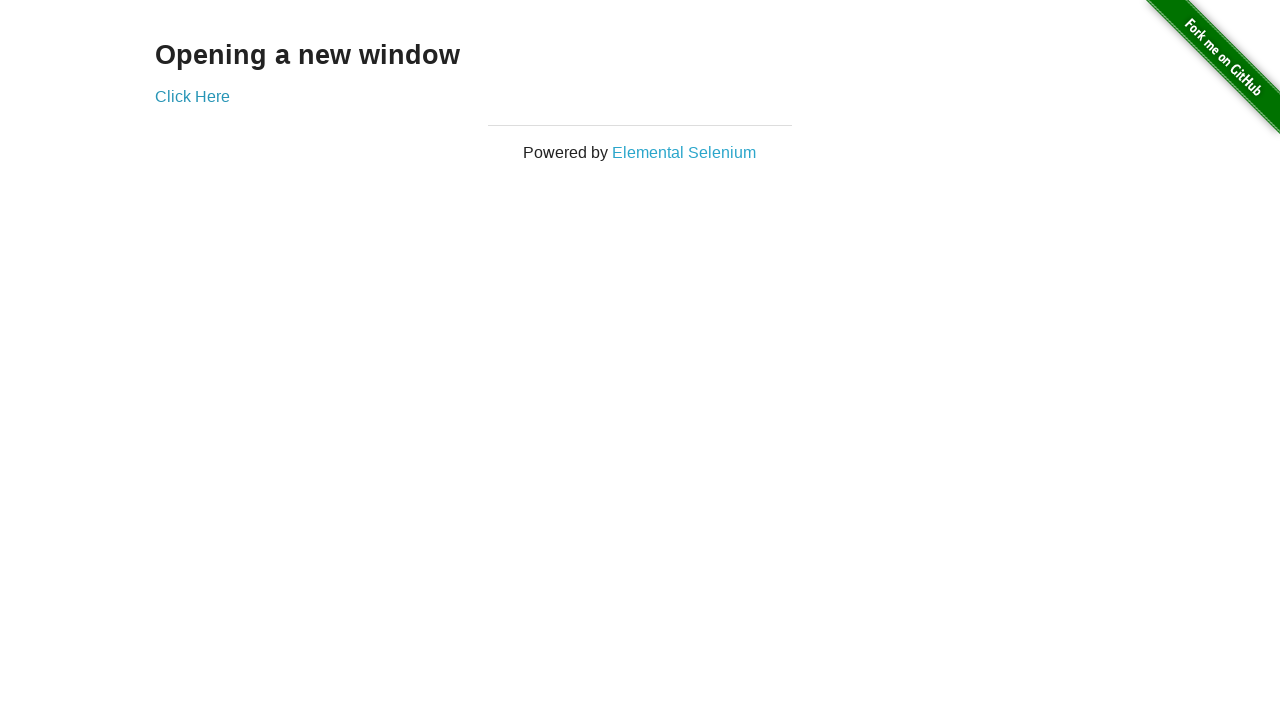

Read parent window content: 'Opening a new window'
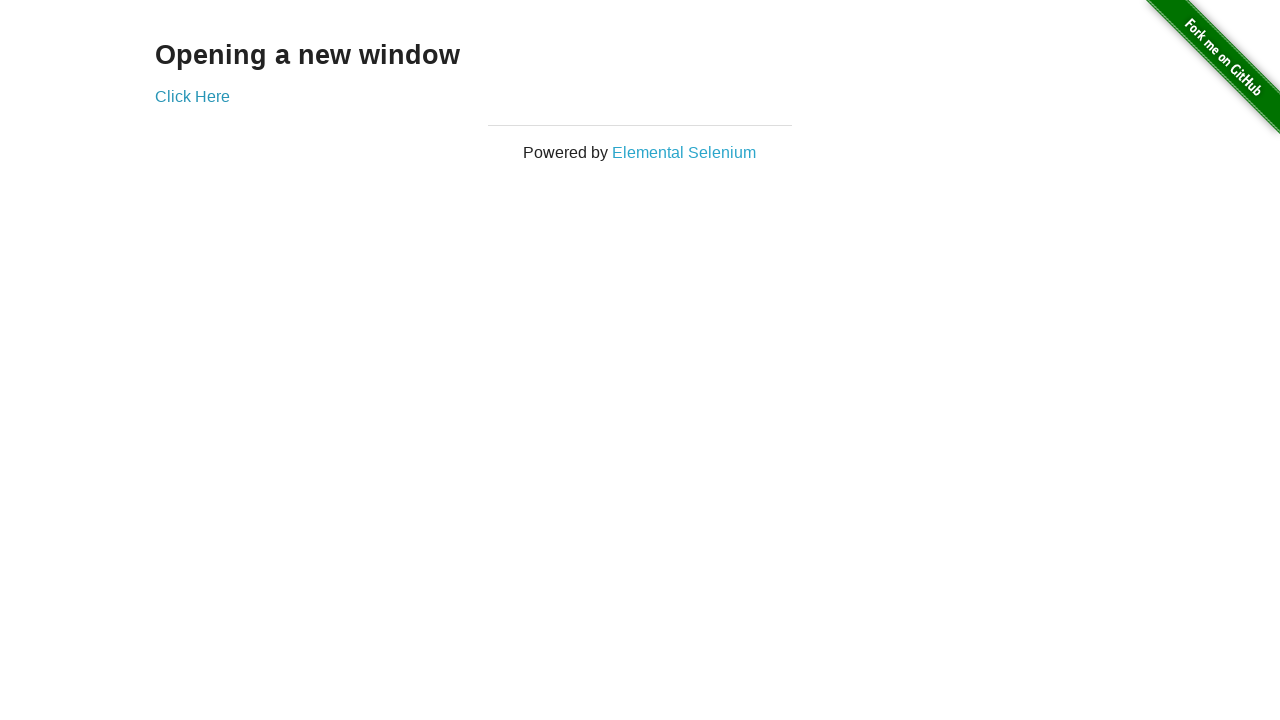

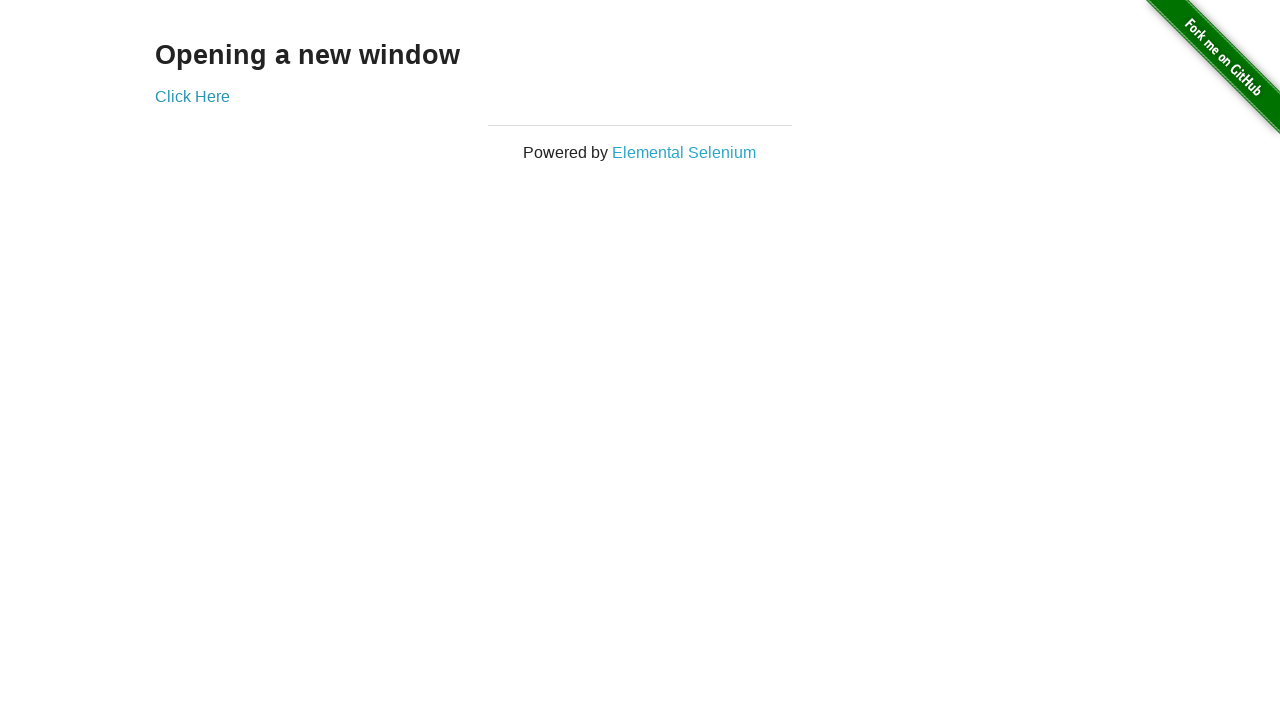